Demonstrates clearing an input field after setting a value

Starting URL: http://www.tlkeith.com/WebDriverIOTutorialTest.html

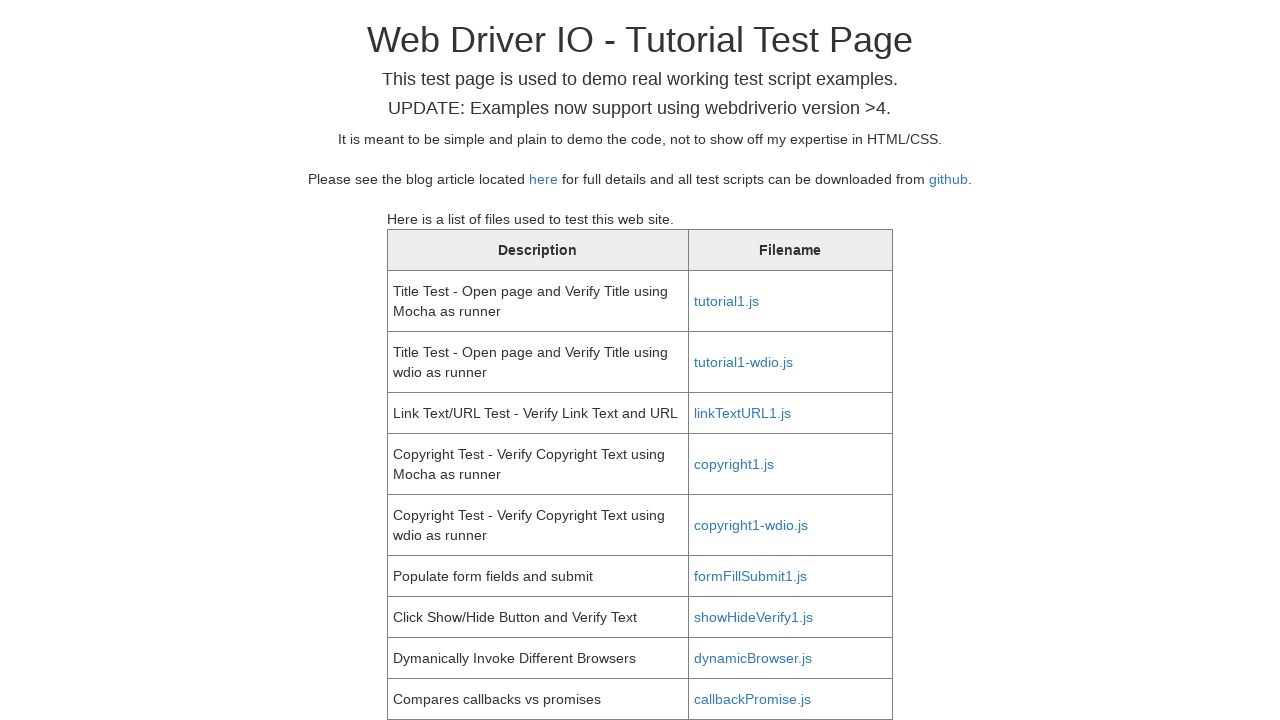

Filled first name field with 'test' on #fname
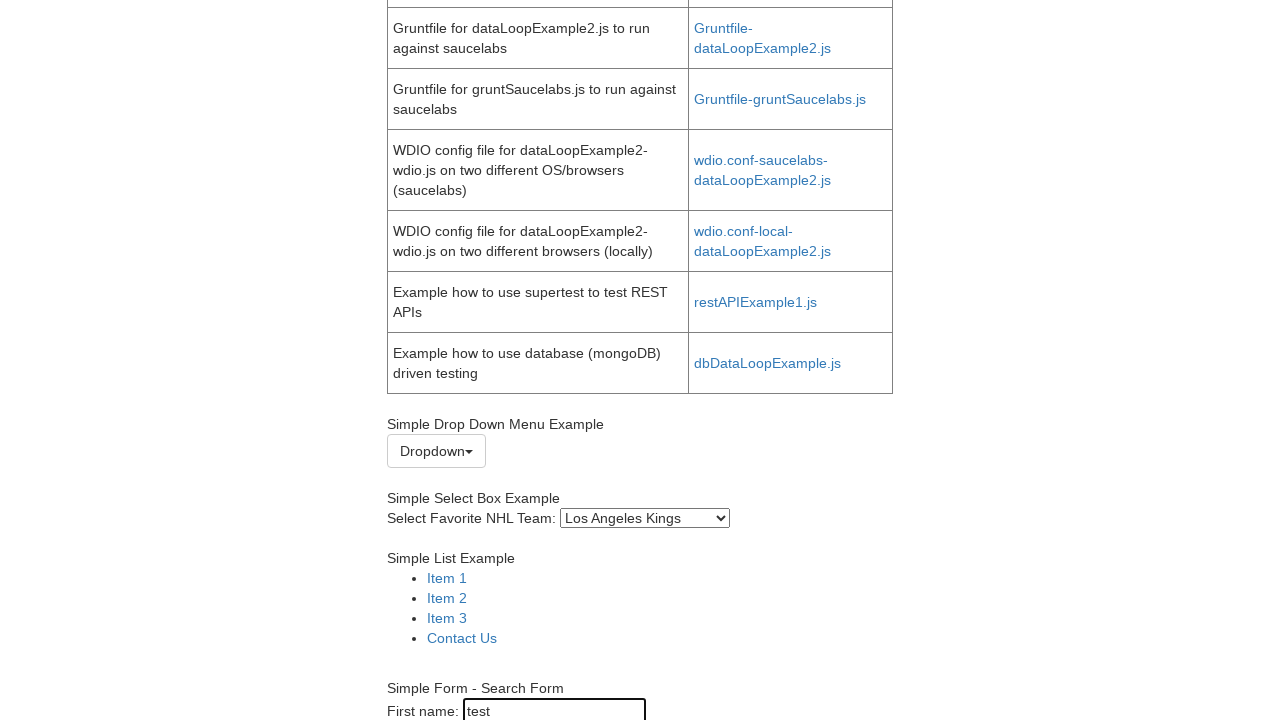

Retrieved first name field value: 'test'
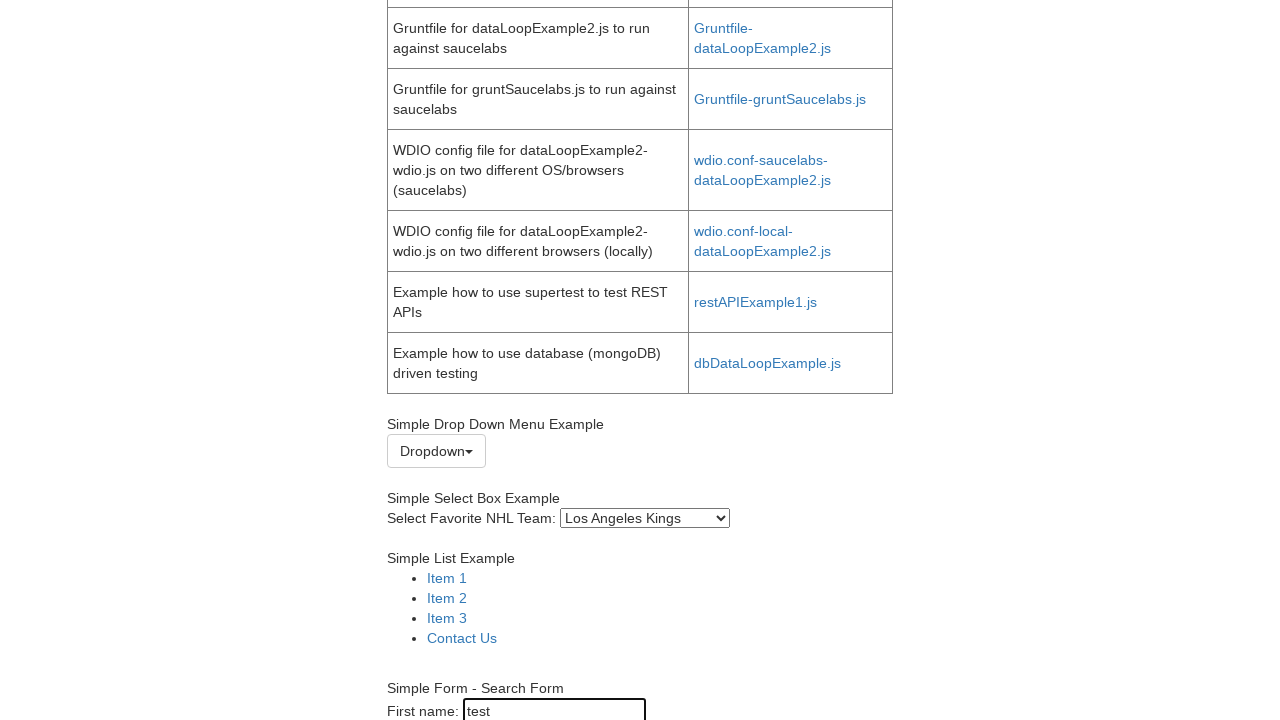

Asserted first name field value equals 'test'
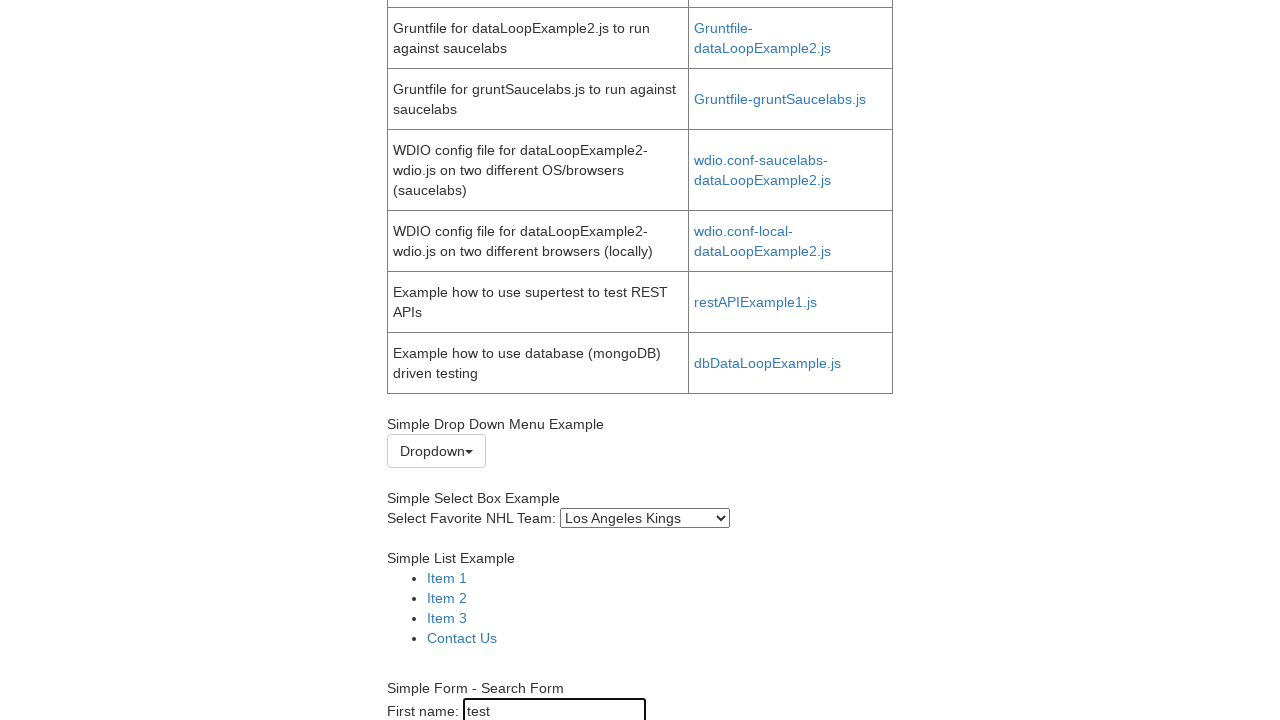

Cleared first name field by filling with empty string on #fname
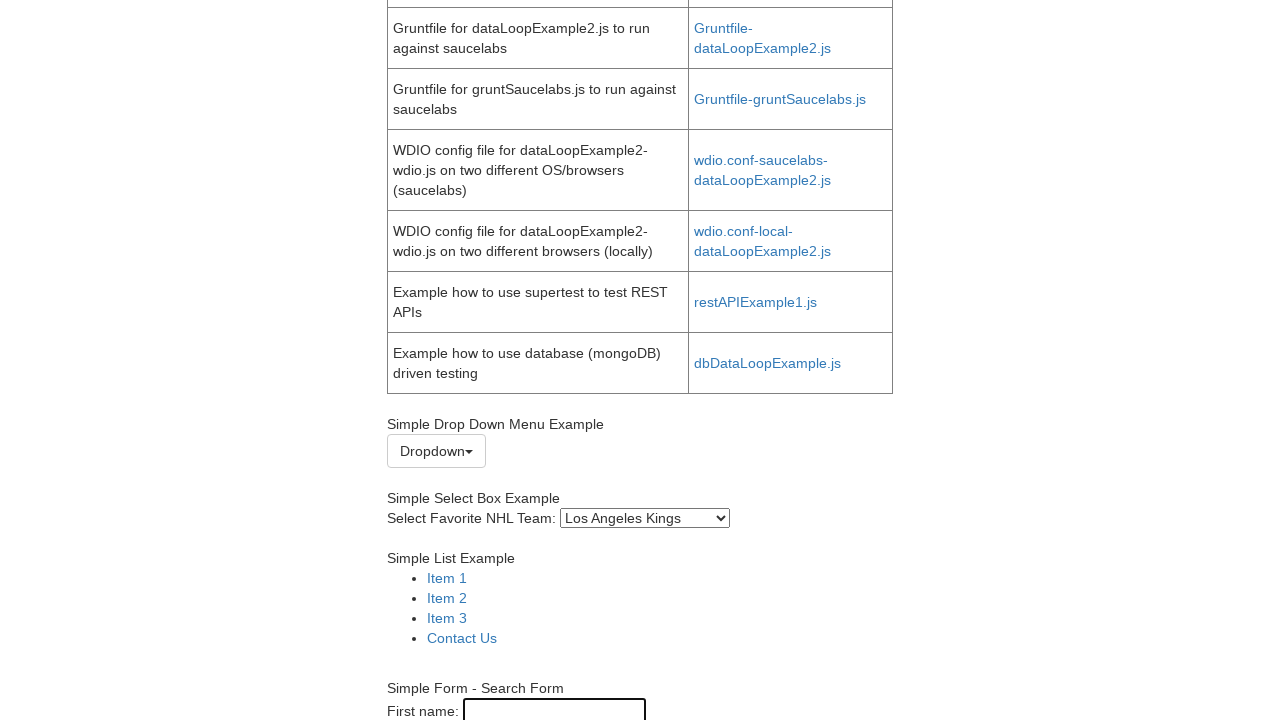

Retrieved first name field value after clearing
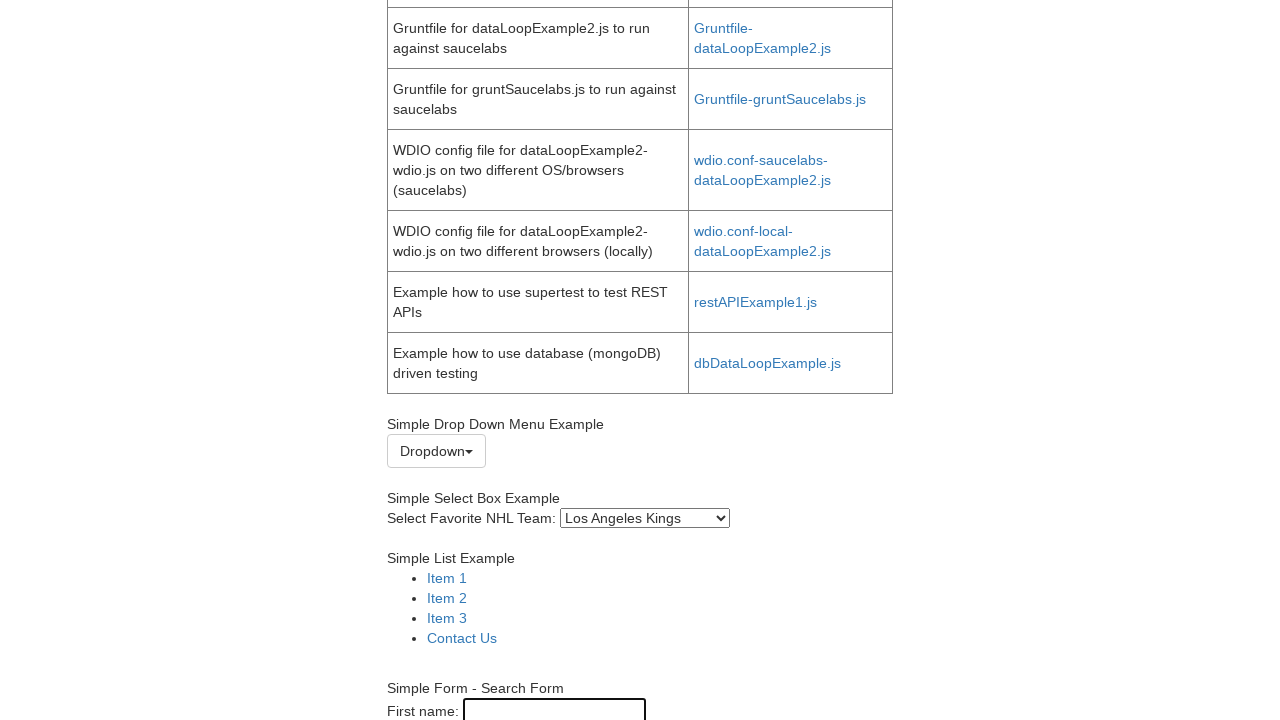

Asserted first name field is empty after clearing
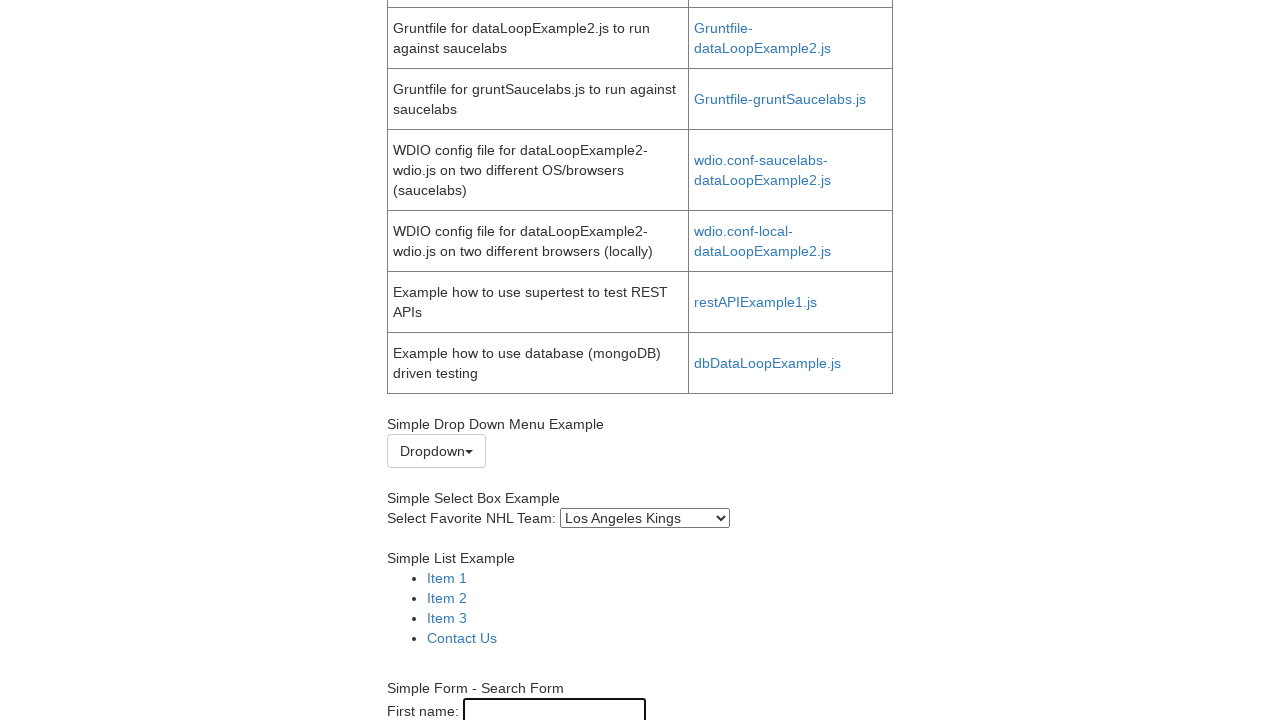

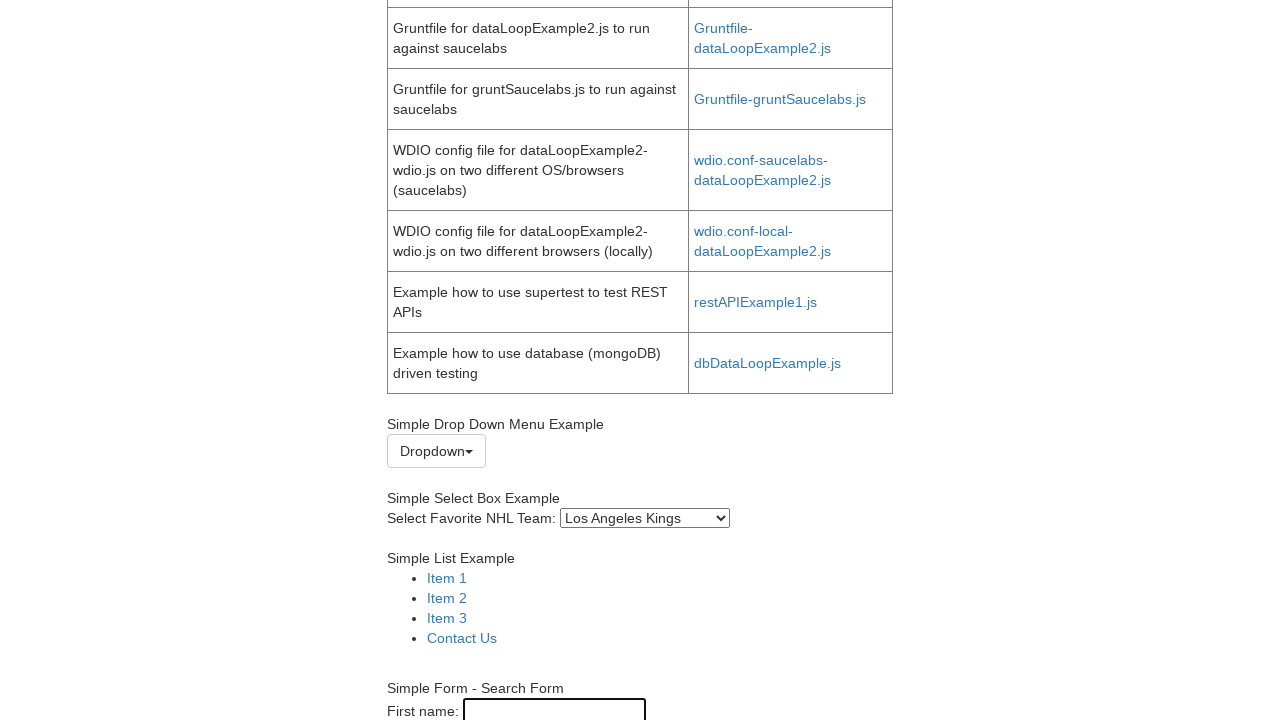